Tests drag and drop functionality within an iframe by switching to the frame, performing drag and drop action, and switching back to main content

Starting URL: https://jqueryui.com/droppable/

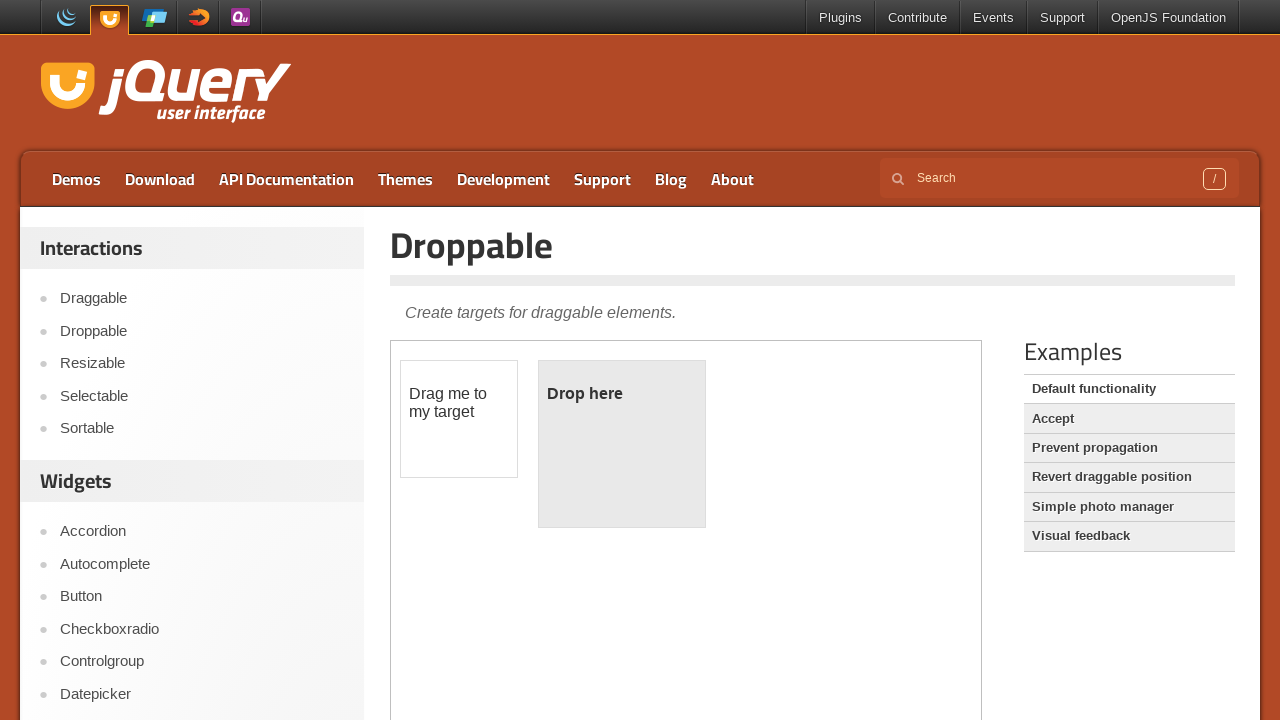

Navigated to jQuery UI droppable demo page
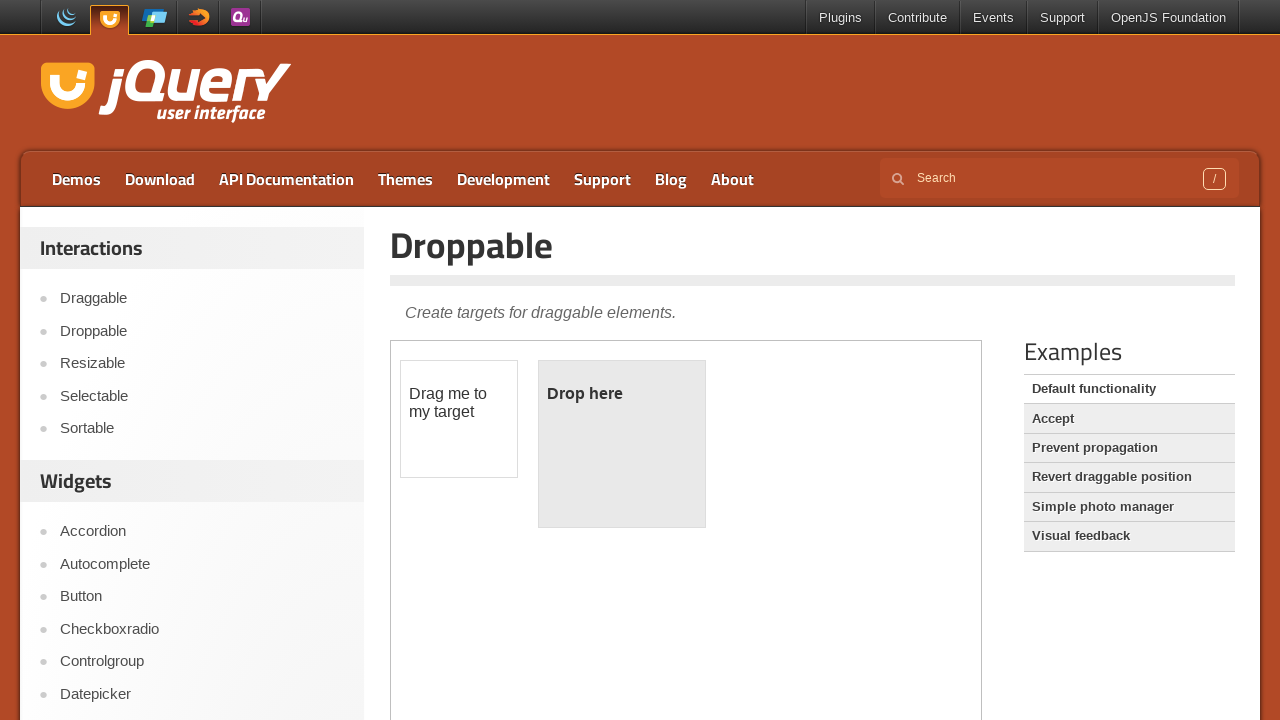

Located and switched to demo iframe
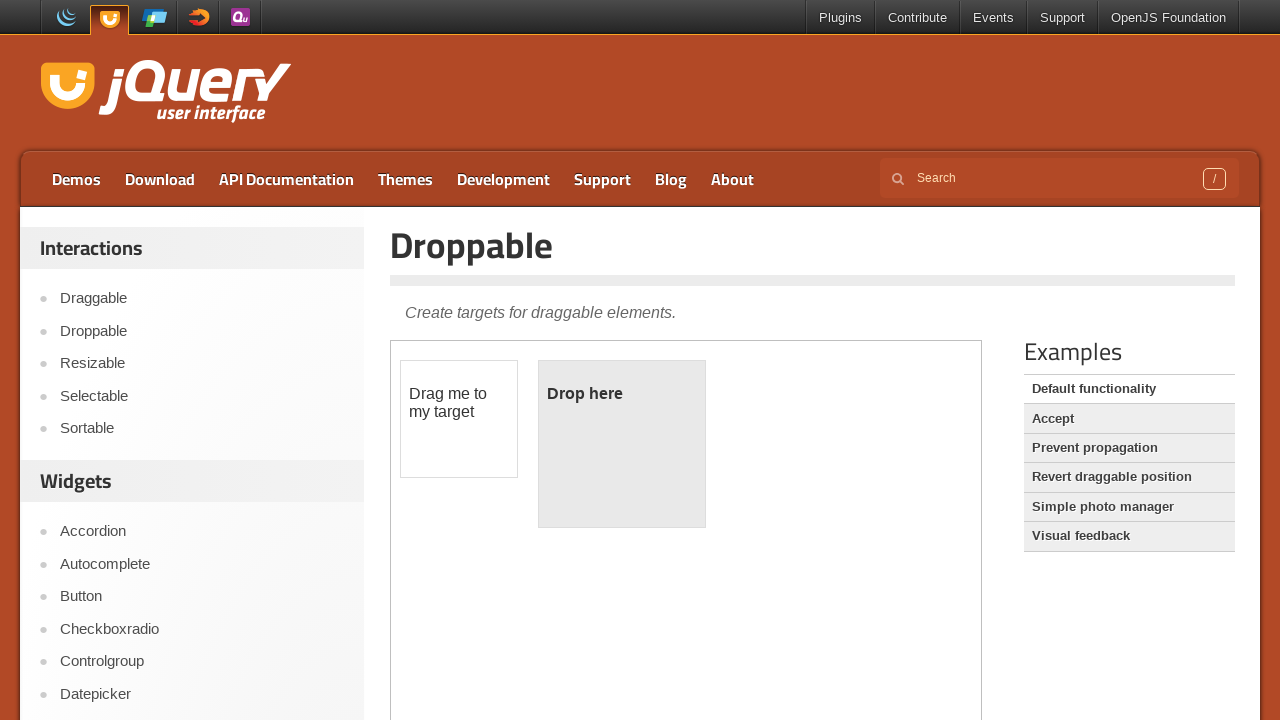

Located draggable element within iframe
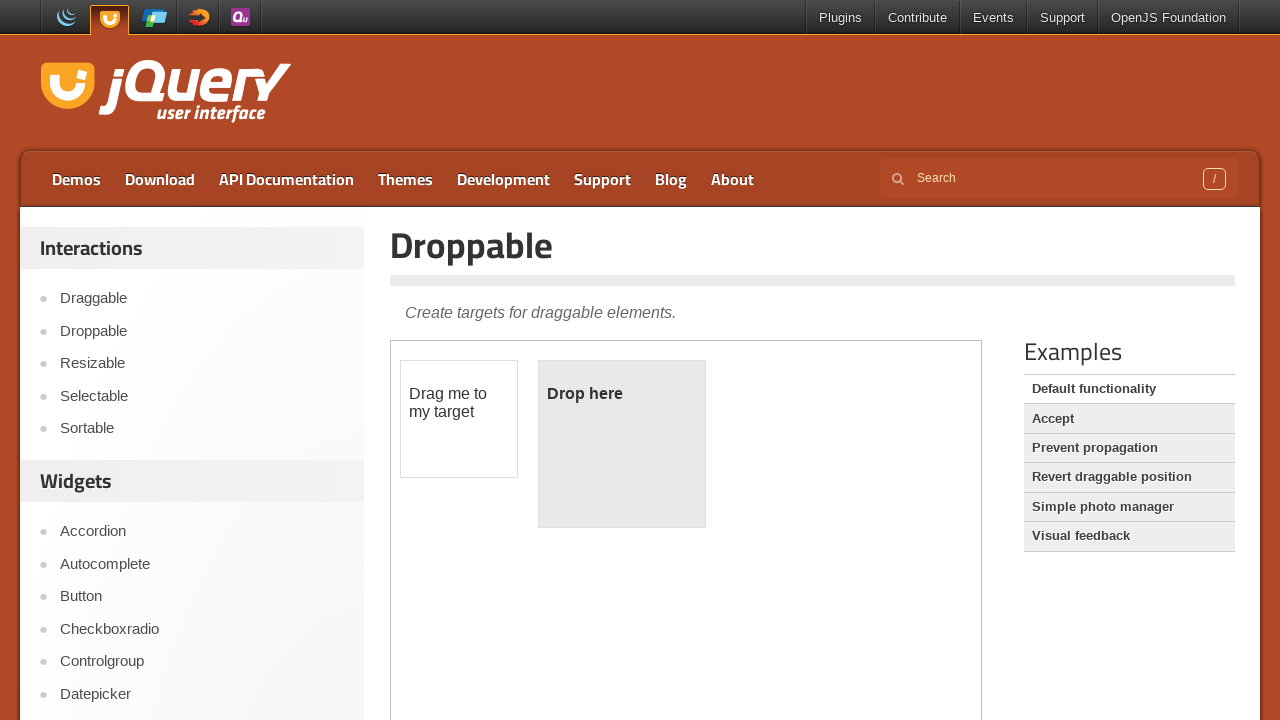

Located droppable target element within iframe
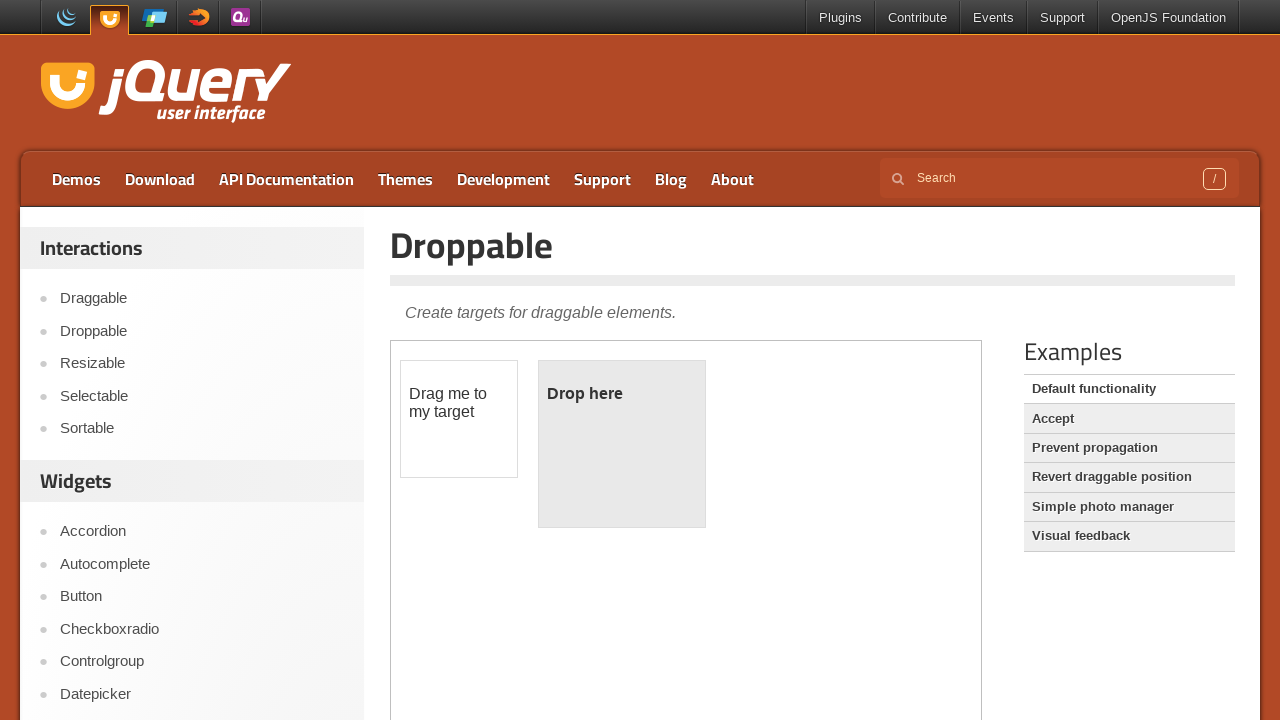

Performed drag and drop from draggable to droppable element at (622, 444)
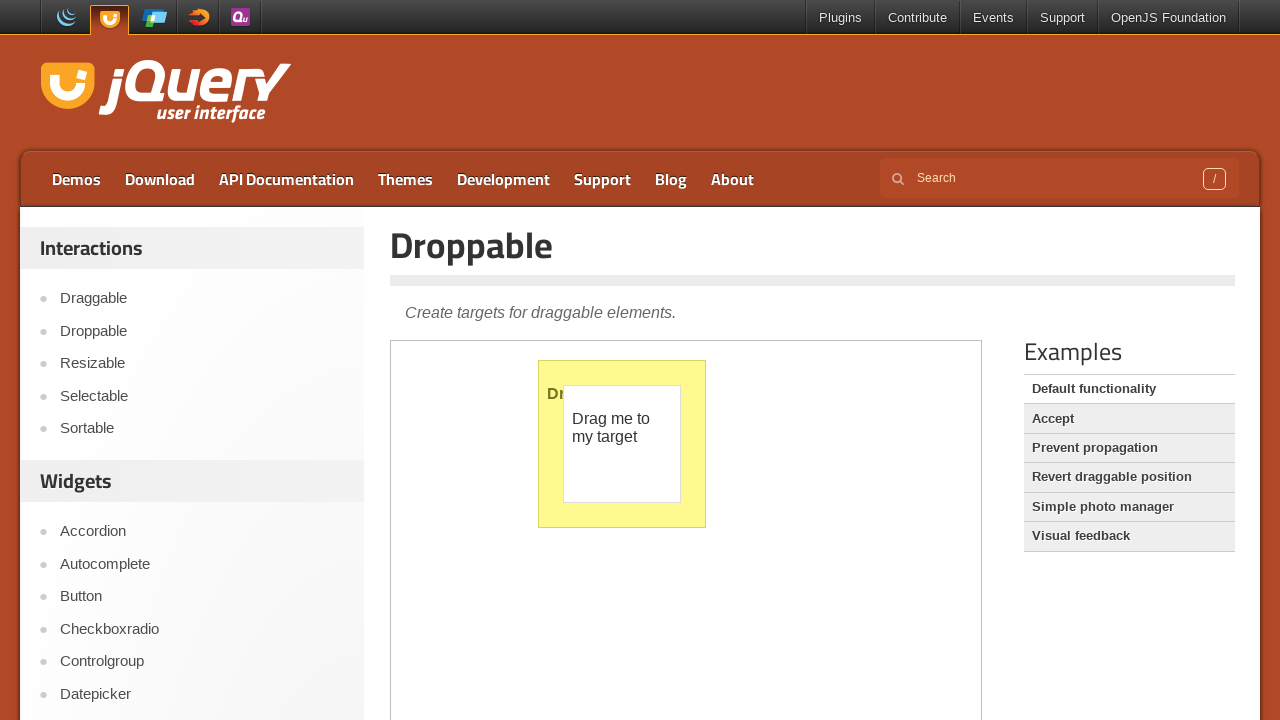

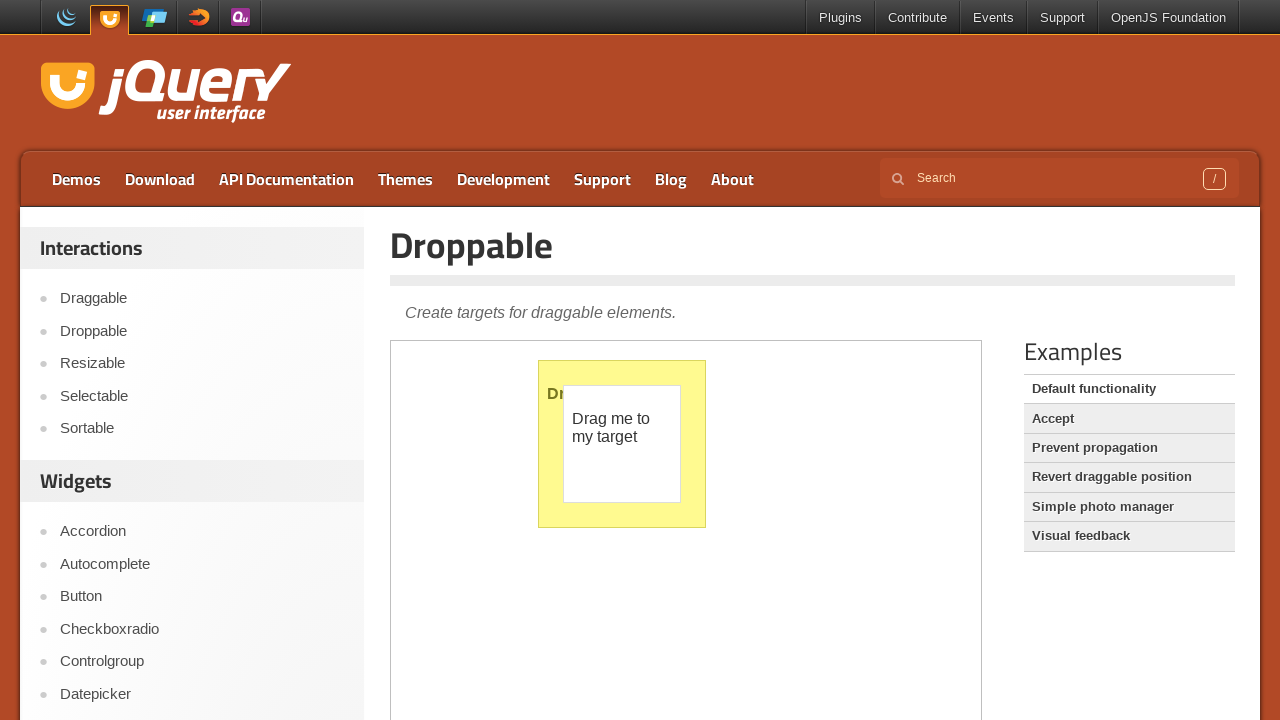